Navigates to Marks & Spencer homepage

Starting URL: https://www.marksandspencer.com/

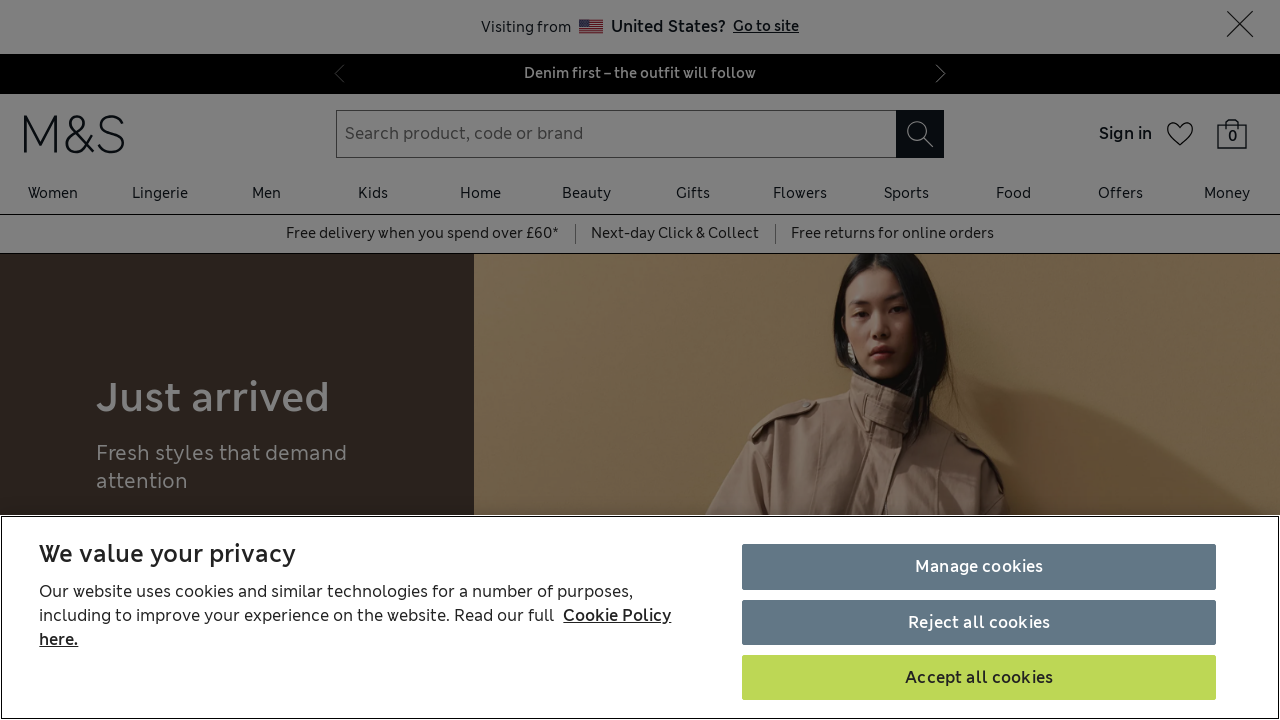

Navigated to Marks & Spencer homepage
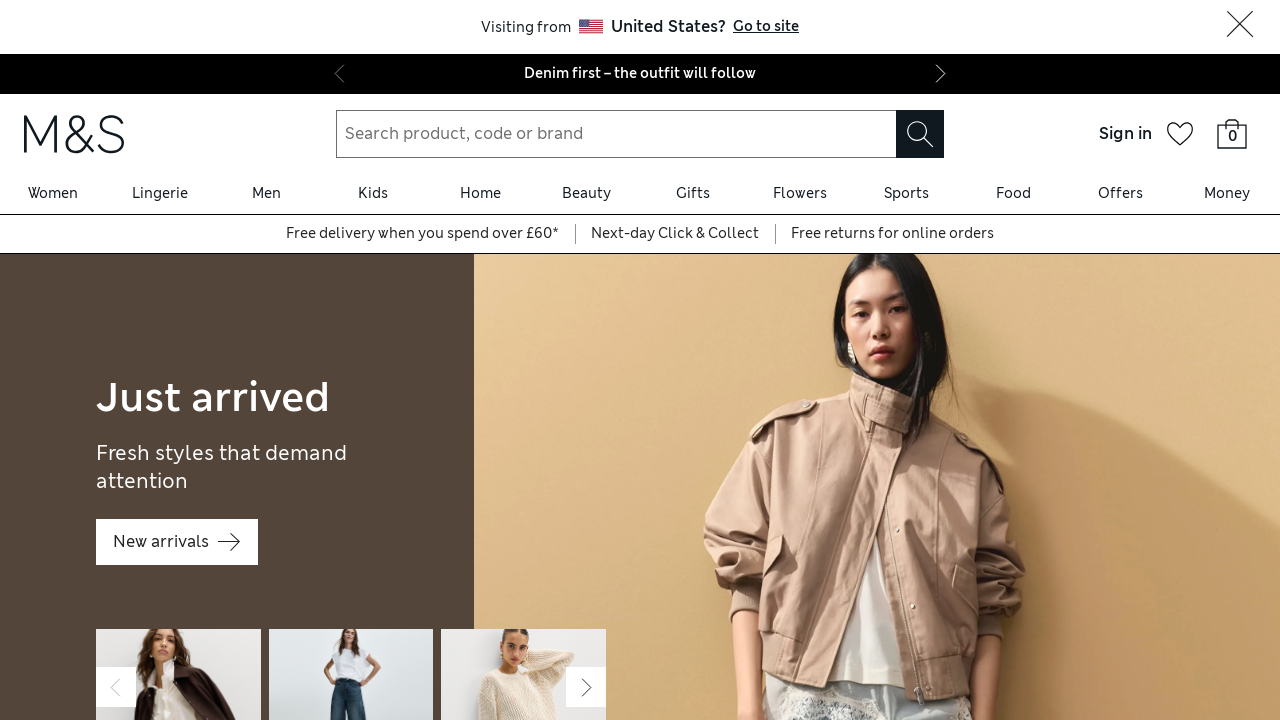

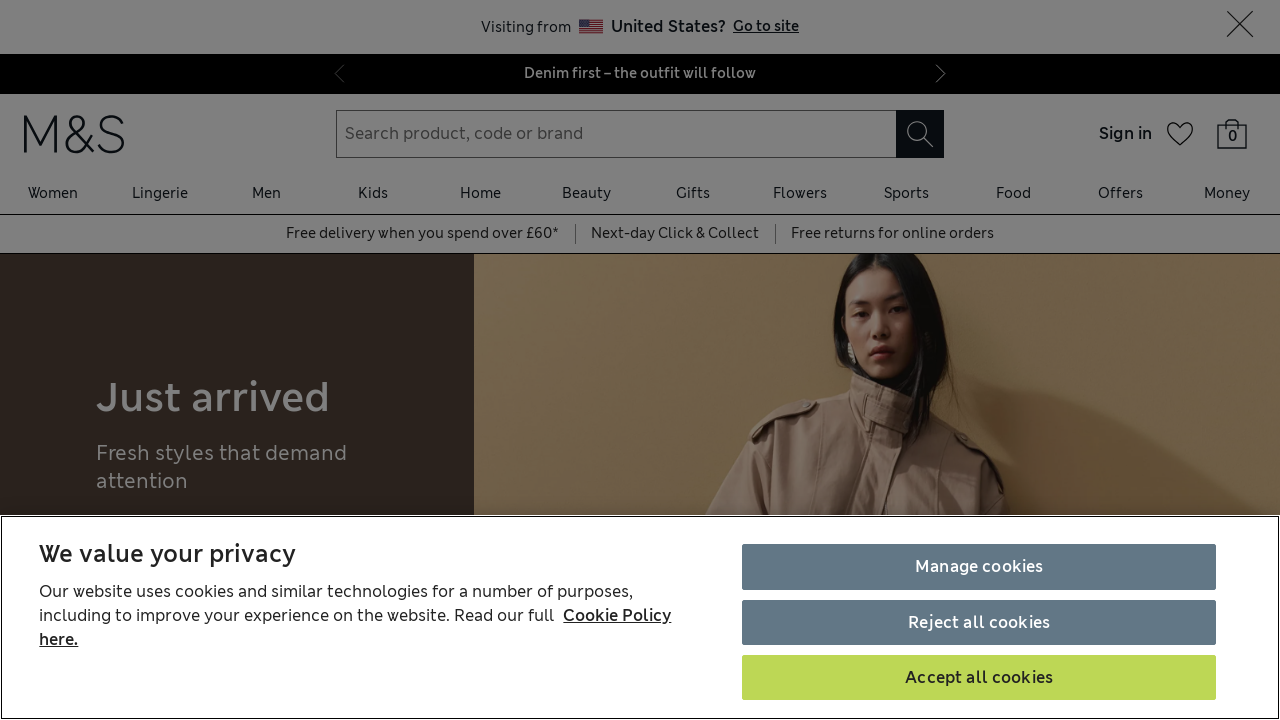